Tests dropdown selection using Playwright's built-in select_option method to choose "Option 1" by visible text and verify the selection.

Starting URL: https://the-internet.herokuapp.com/dropdown

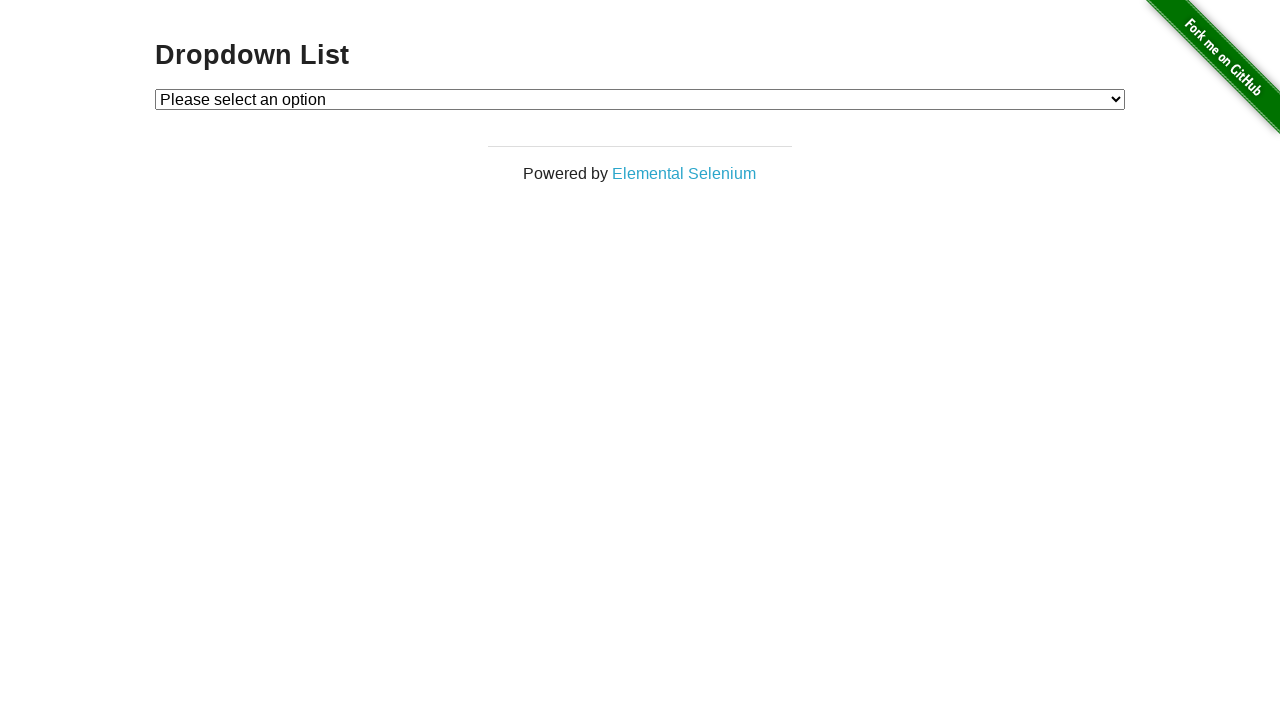

Waited for dropdown element to be present
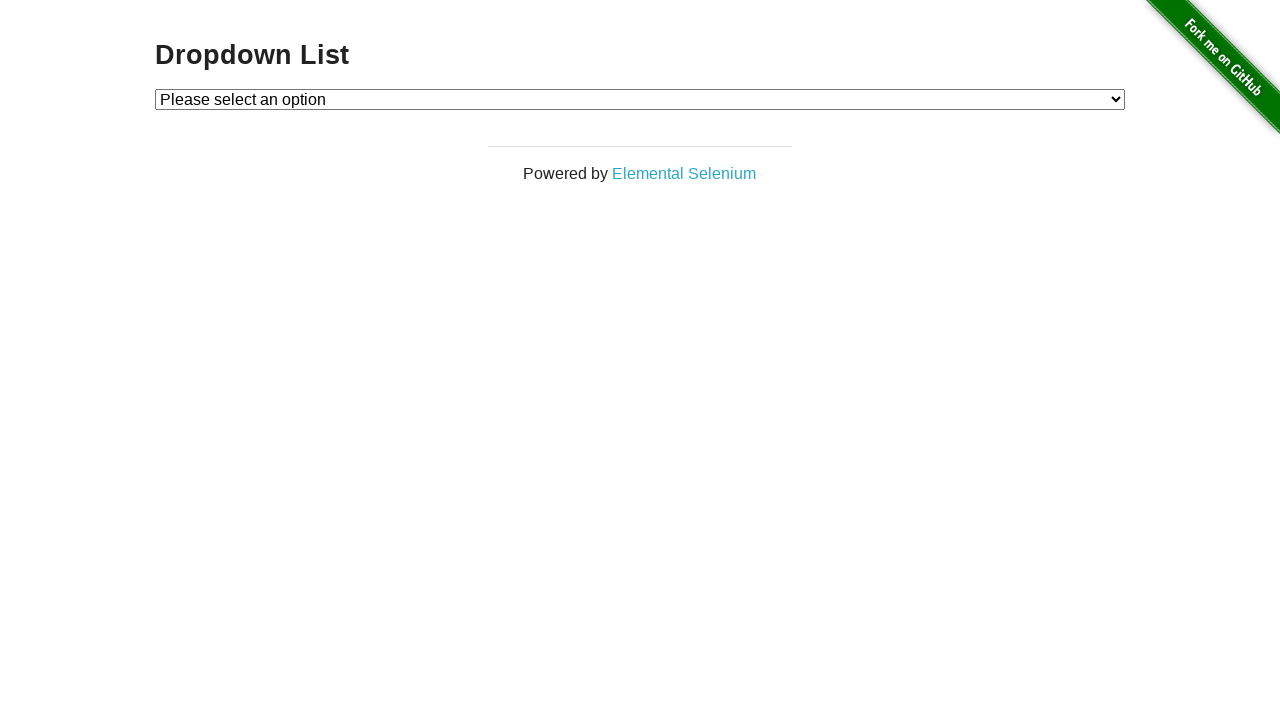

Selected 'Option 1' from dropdown using select_option method on #dropdown
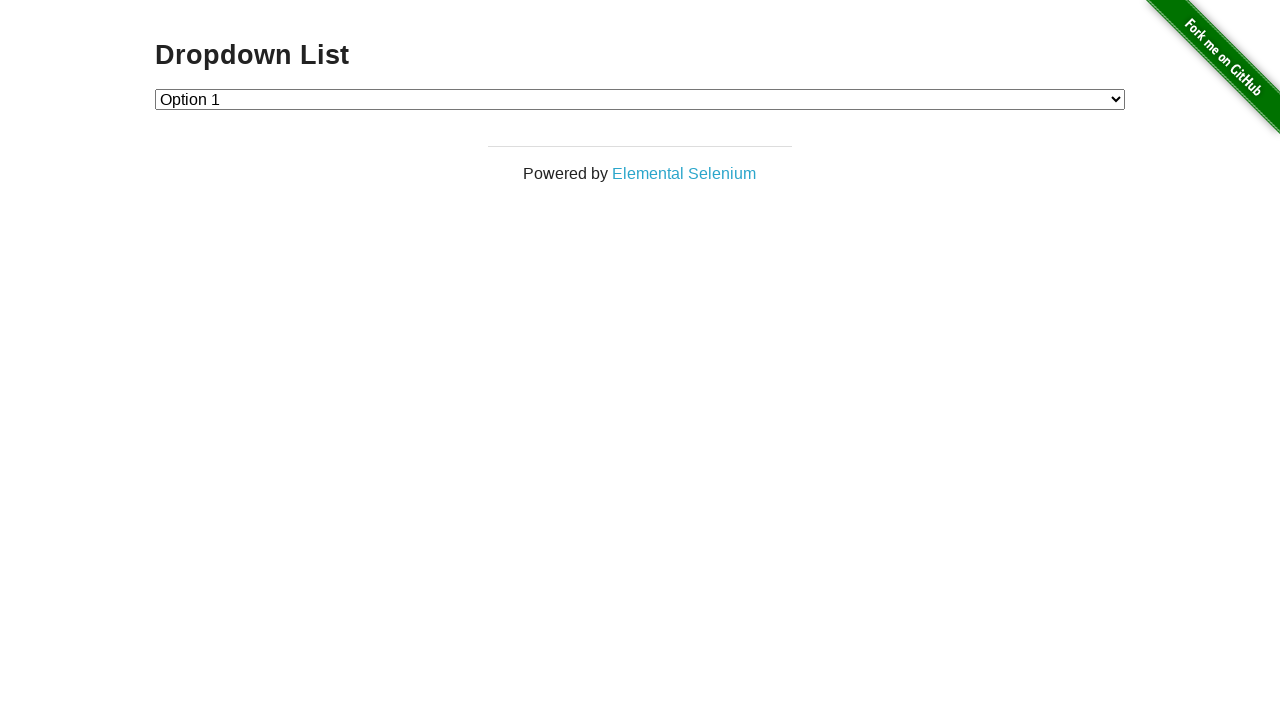

Retrieved selected option text from dropdown
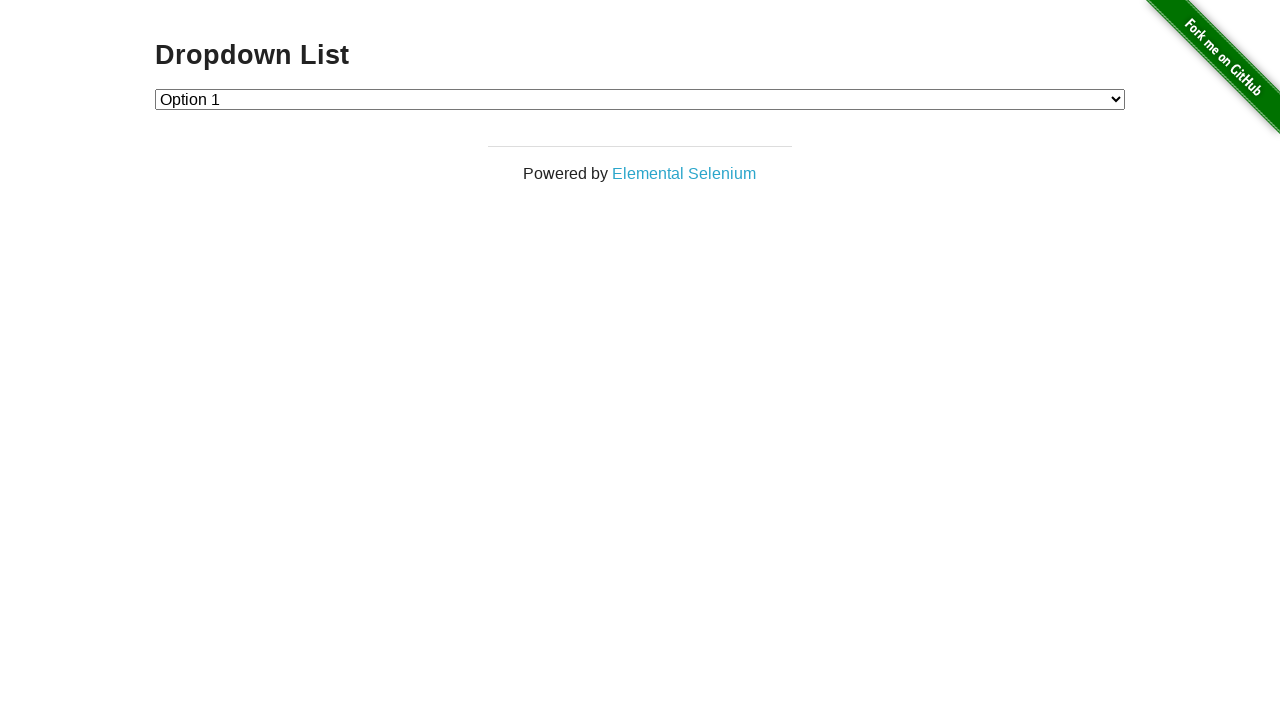

Verified that 'Option 1' was correctly selected in the dropdown
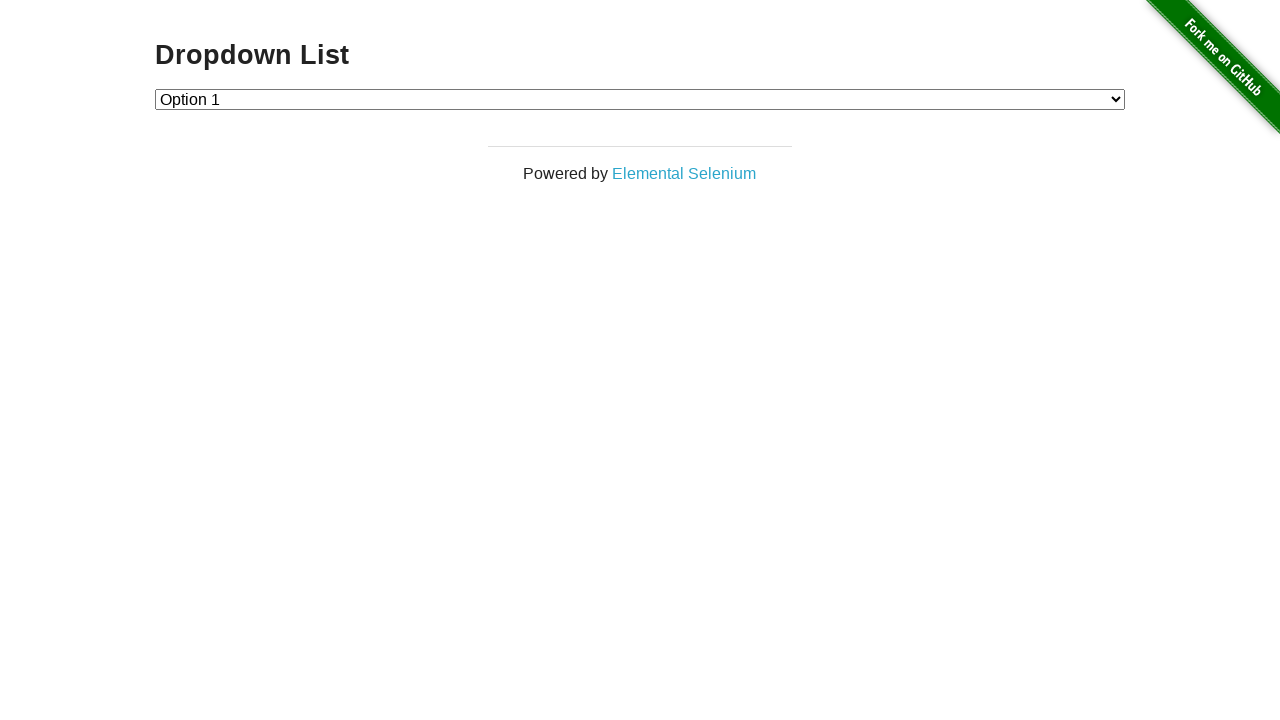

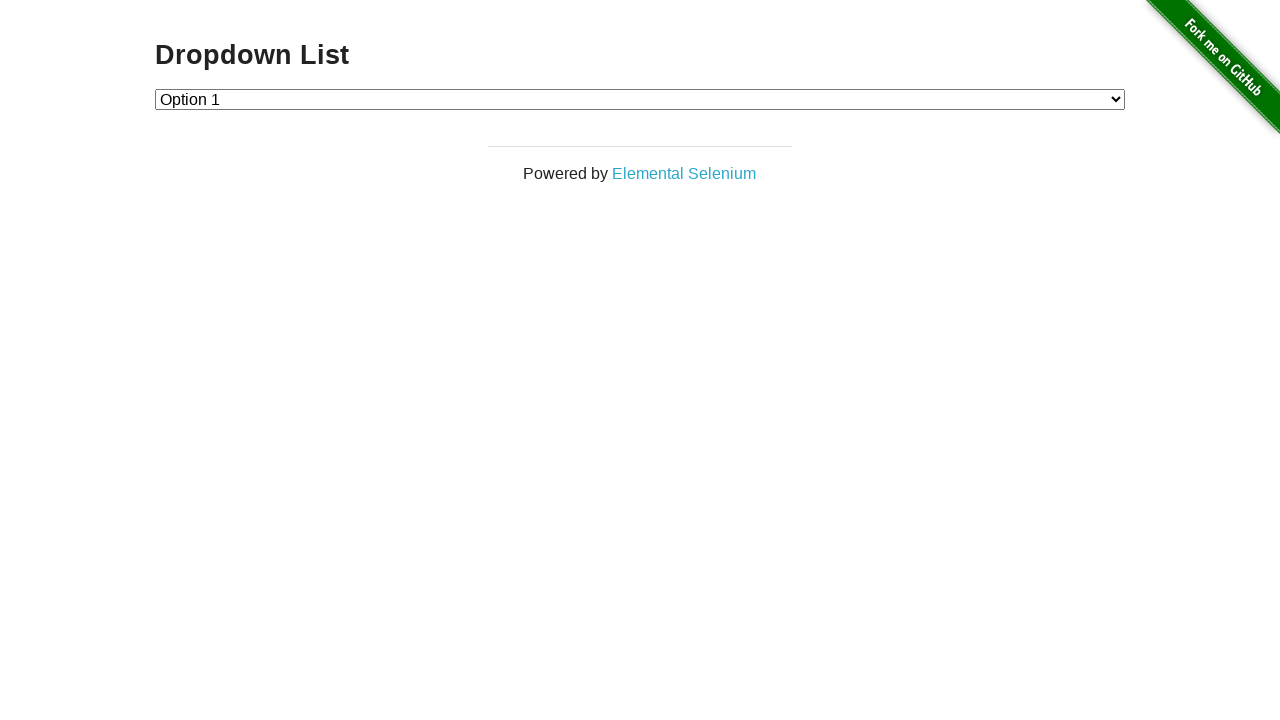